Tests sorting the Due column in ascending order on table2 using semantic class-based selectors for better cross-browser compatibility.

Starting URL: http://the-internet.herokuapp.com/tables

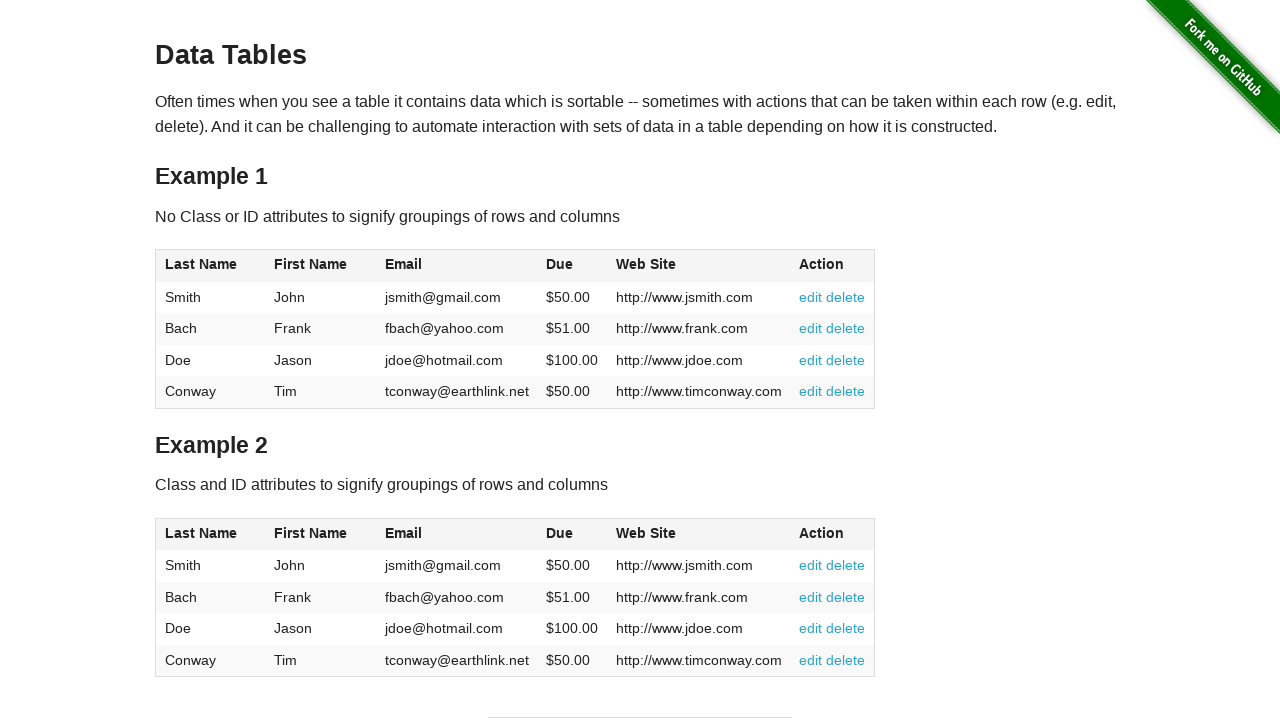

Clicked the Due column header in table2 to sort in ascending order at (560, 533) on #table2 thead .dues
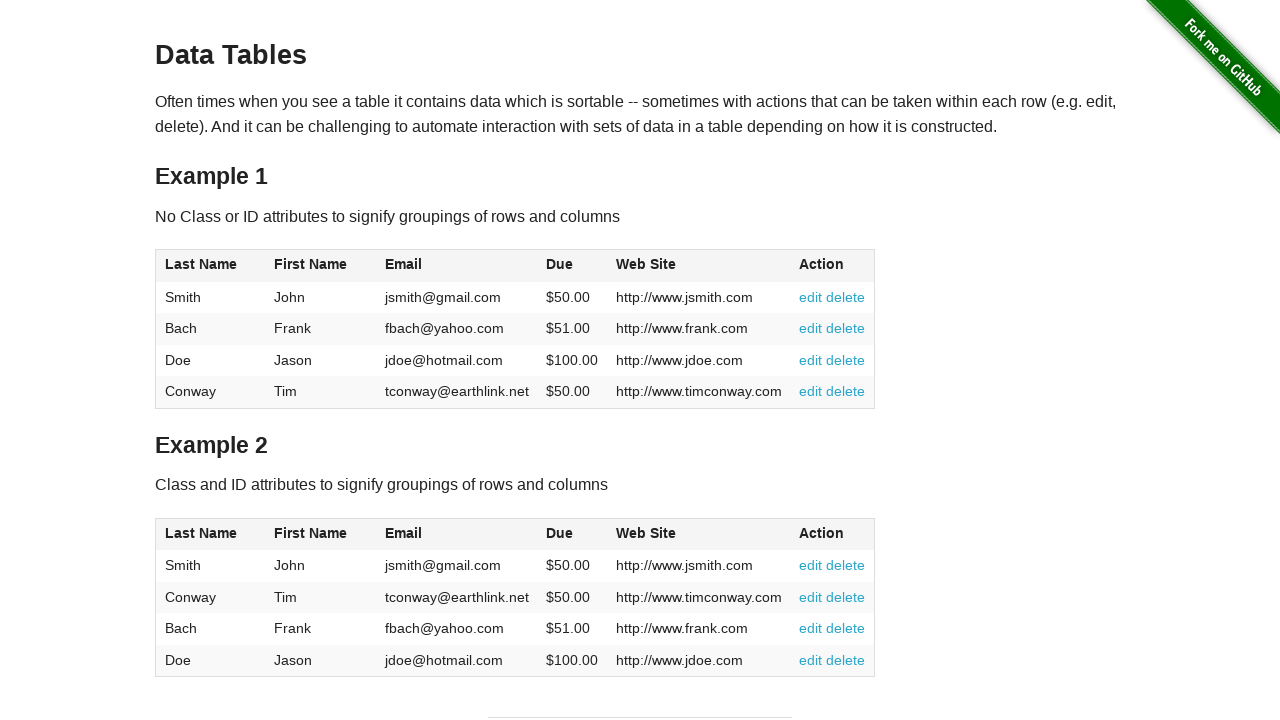

Verified that table2 has been sorted and Due column elements are present
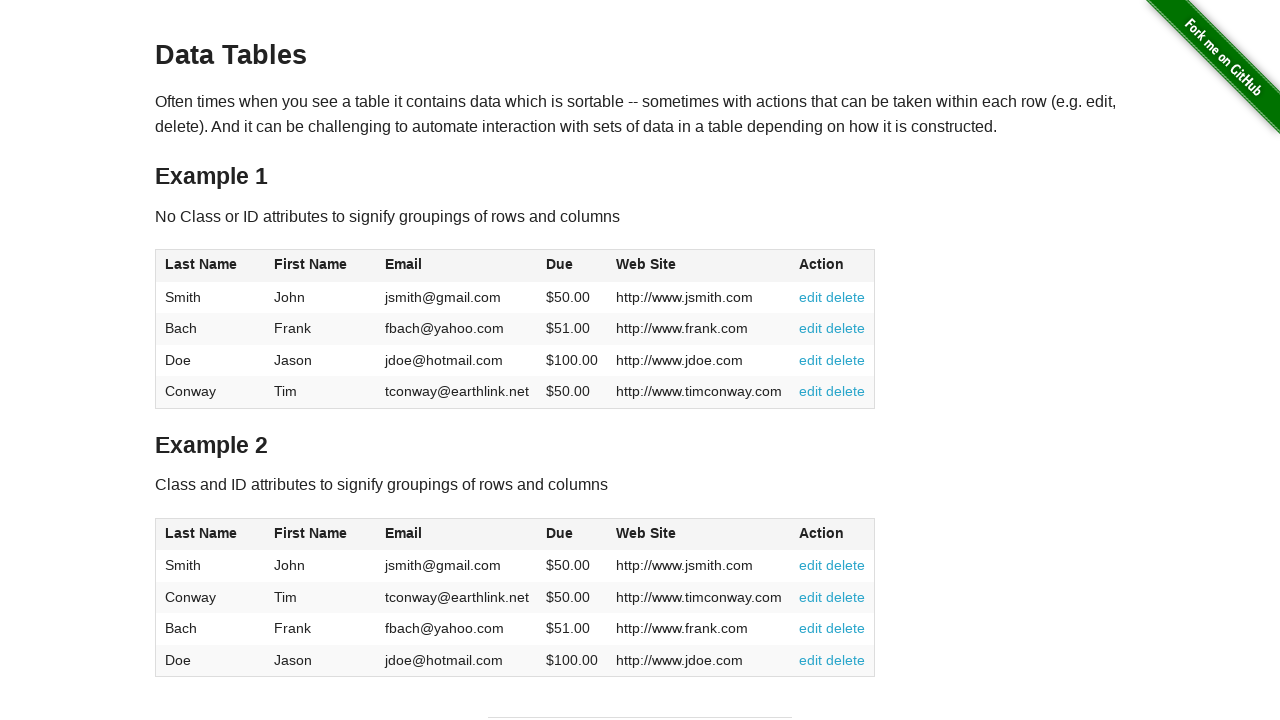

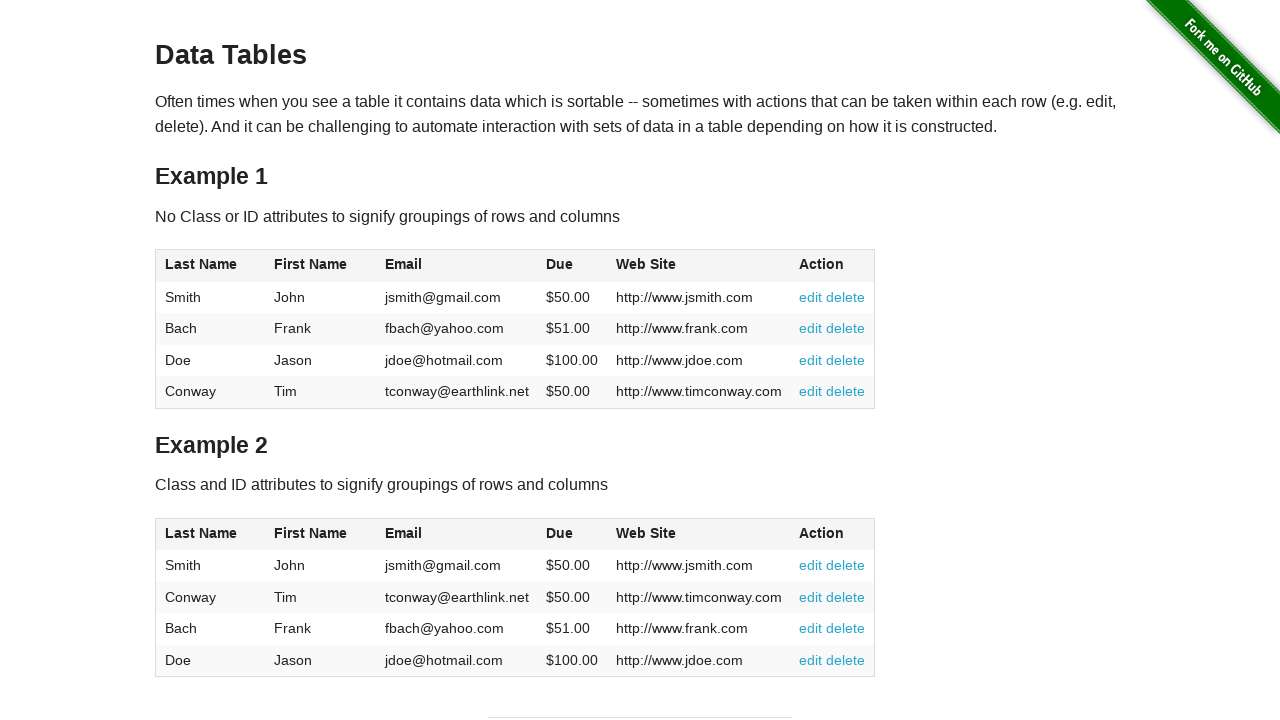